Tests the dynamic controls page by enabling and verifying an input field is enabled, then disabling it and verifying it becomes disabled.

Starting URL: https://the-internet.herokuapp.com/dynamic_controls

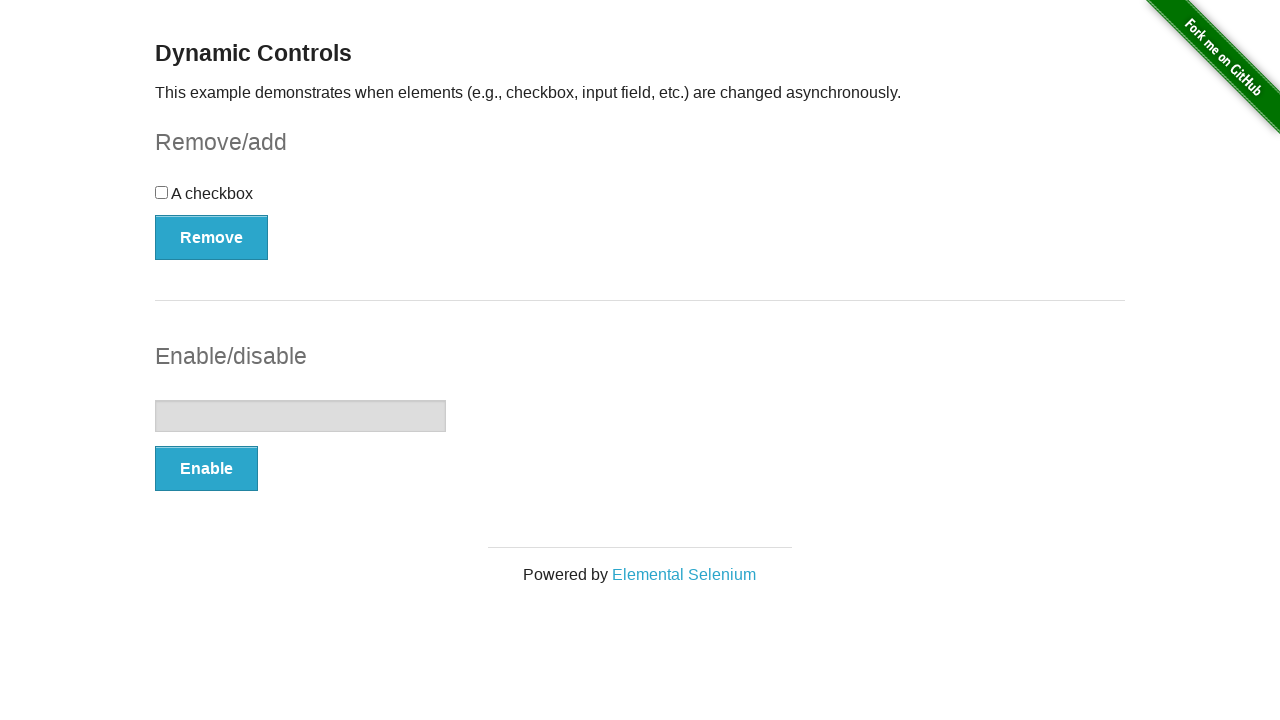

Navigated to dynamic controls page
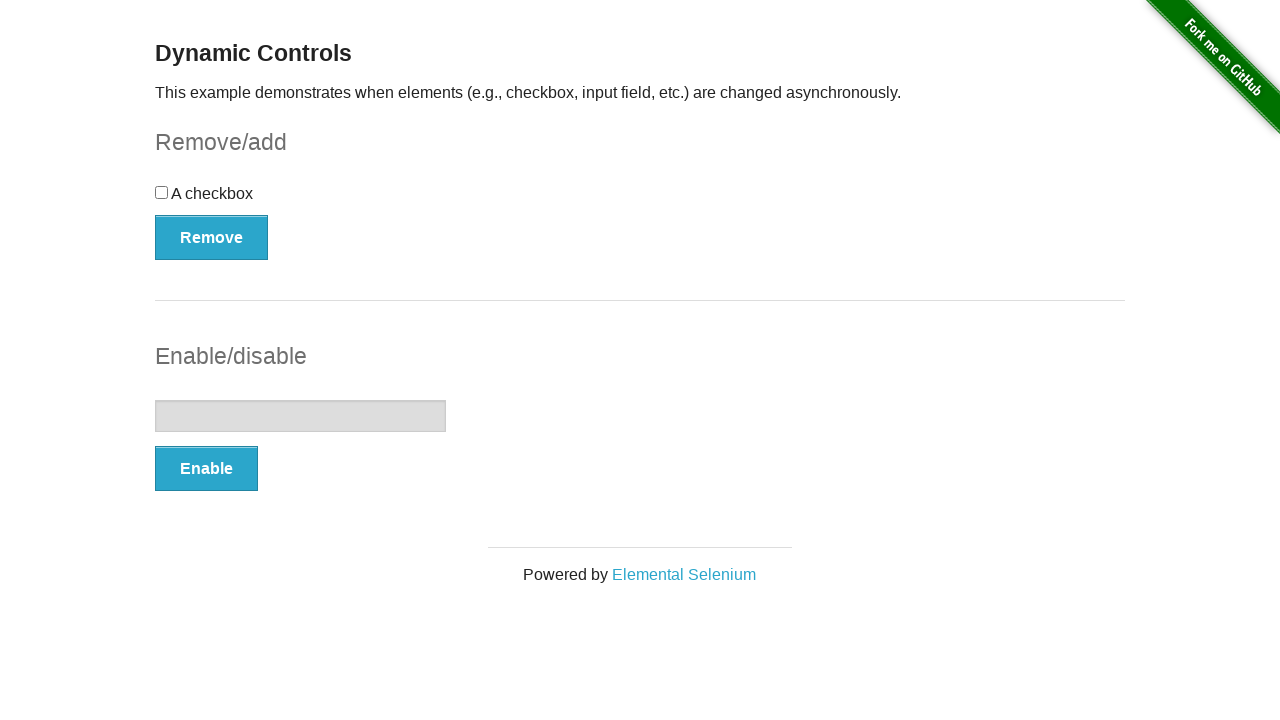

Clicked Enable button at (206, 469) on button:has-text('Enable')
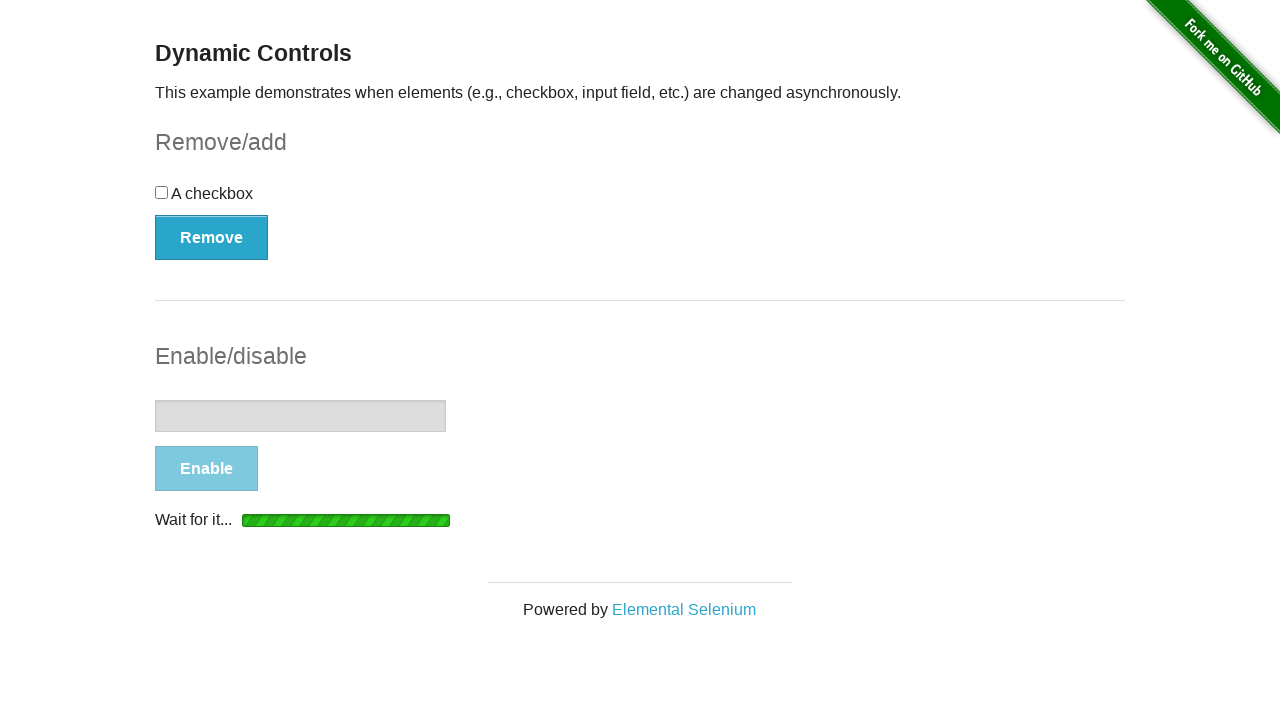

Input field became enabled
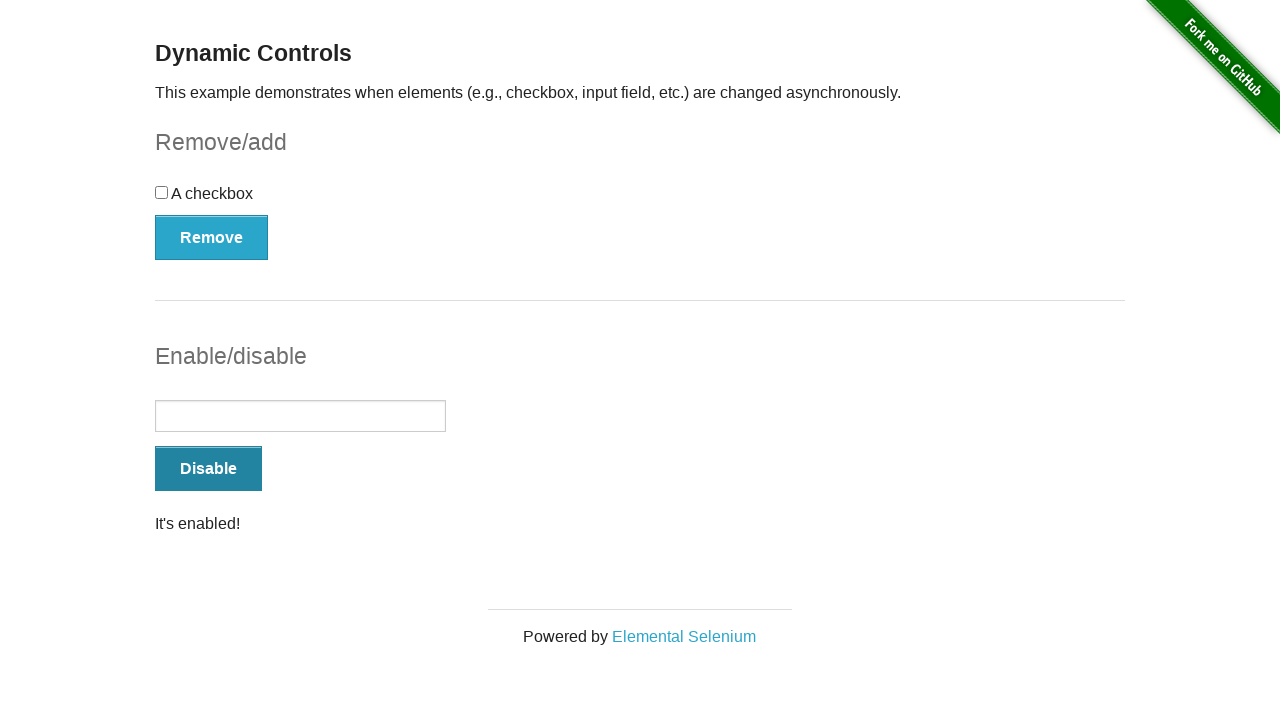

Verified input field is enabled
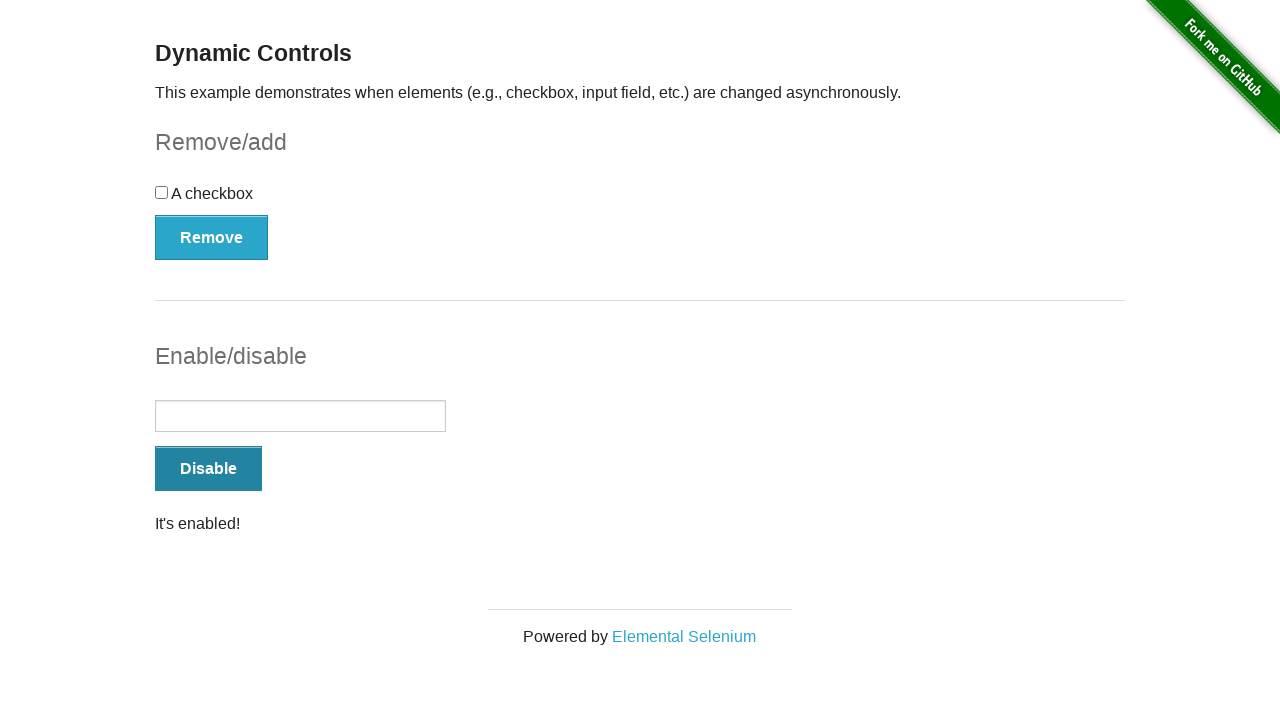

Clicked Disable button at (208, 469) on button:has-text('Disable')
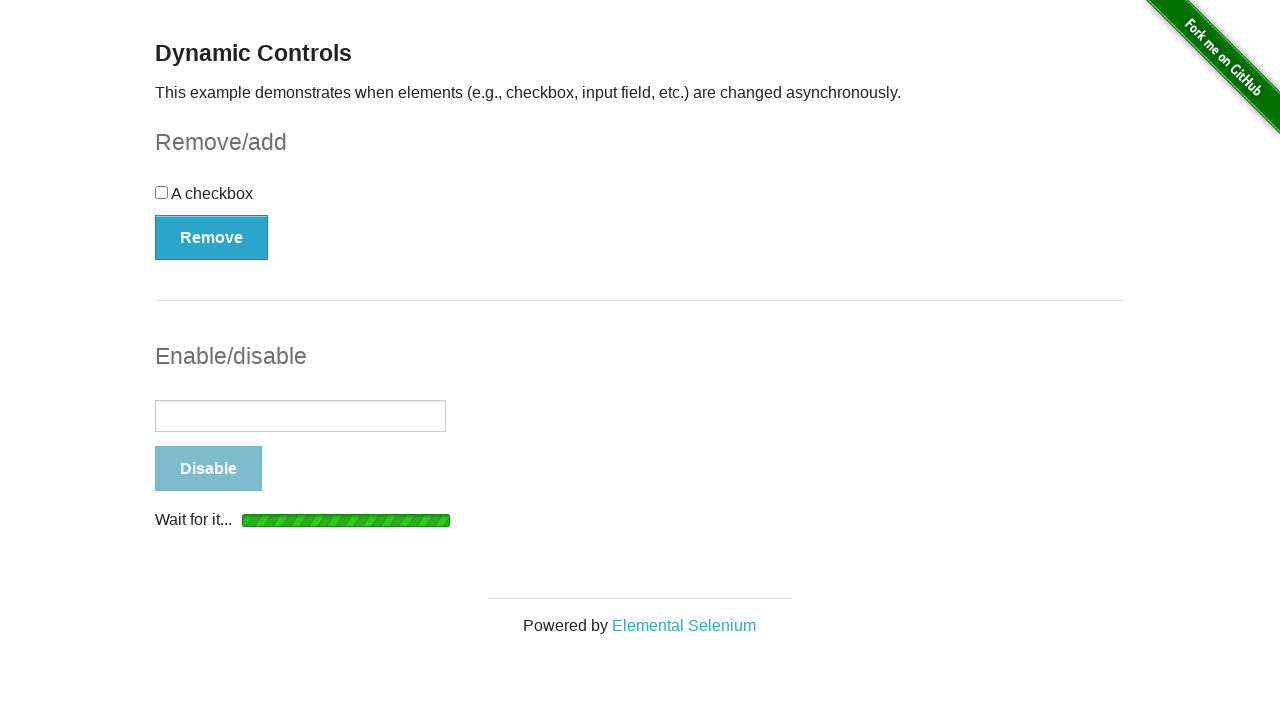

Input field became disabled
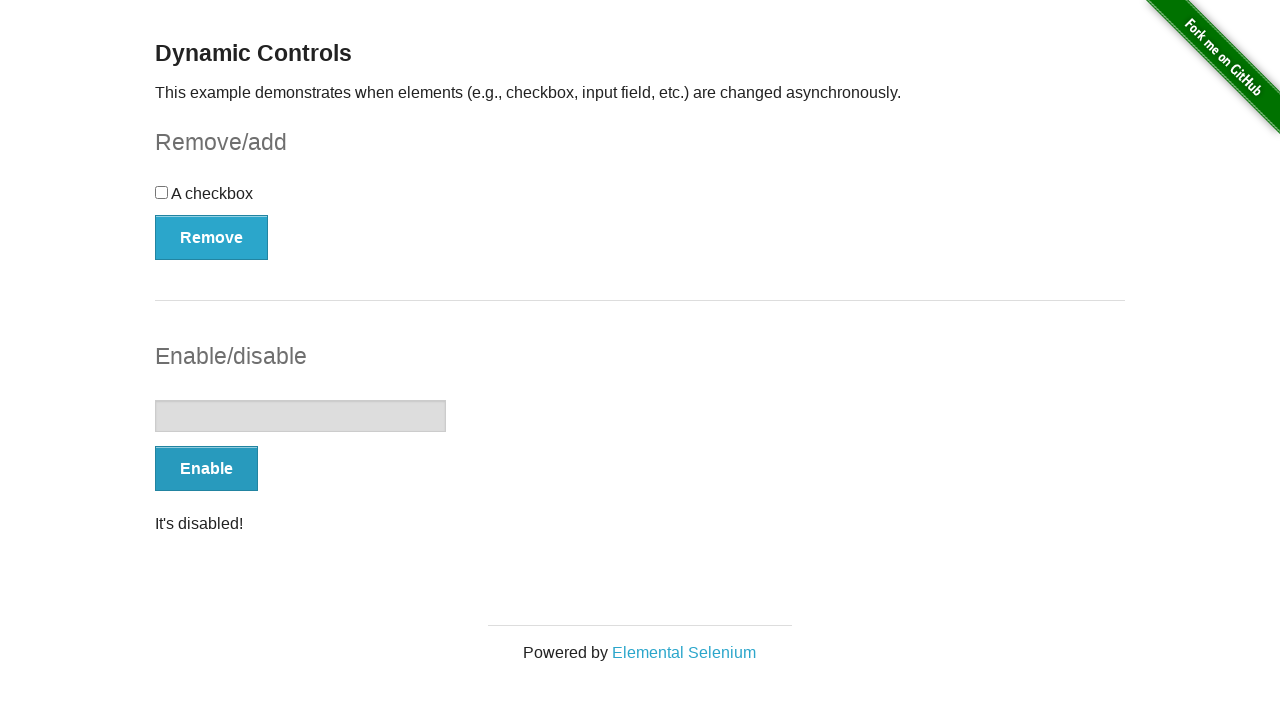

Verified input field is disabled
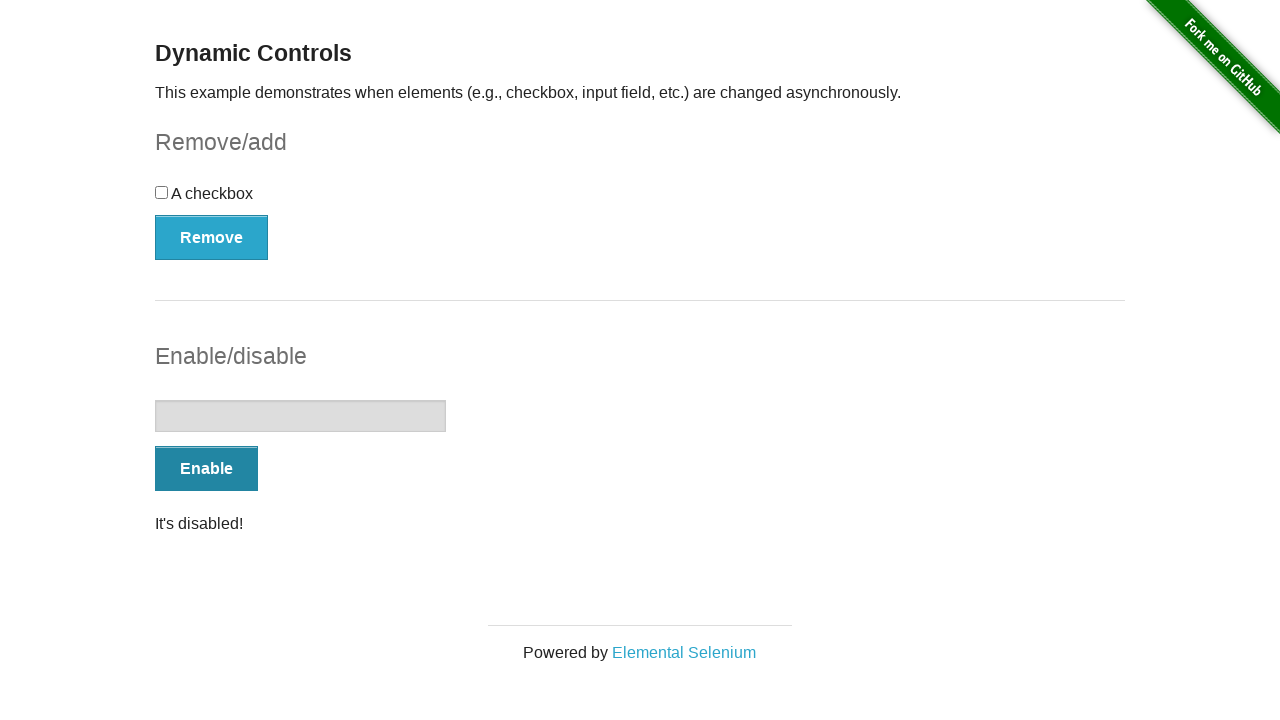

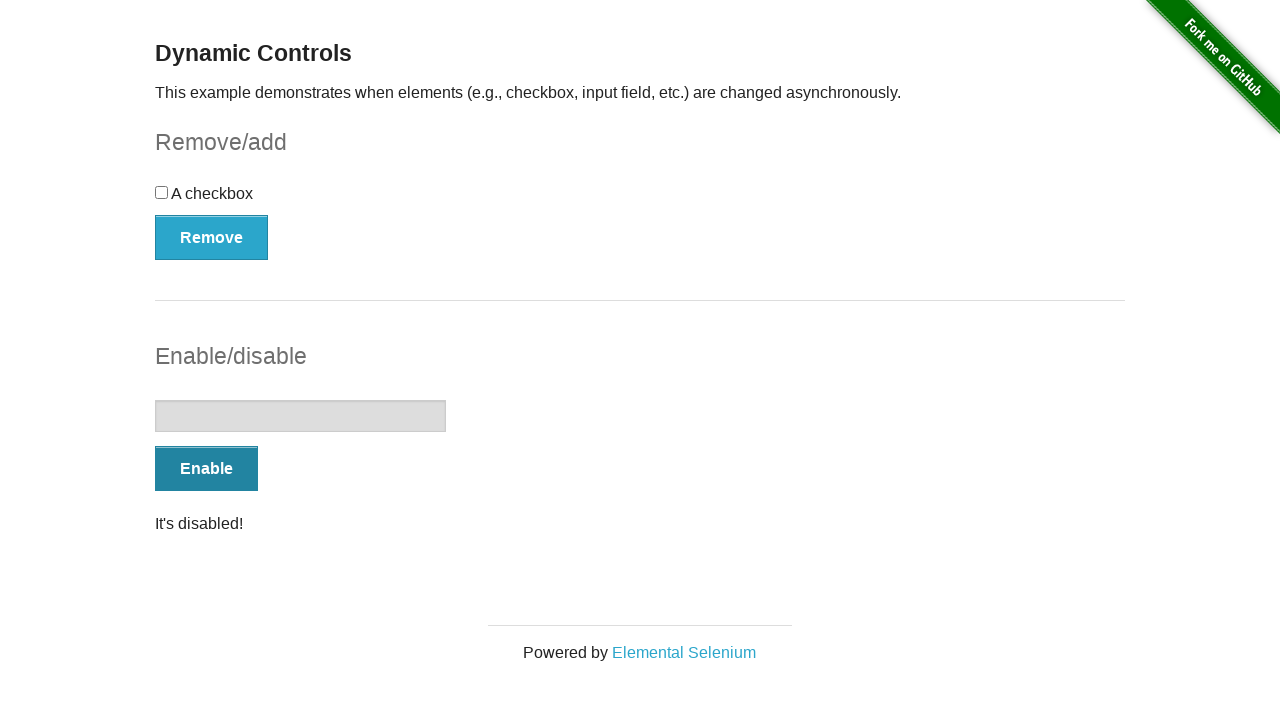